Tests deleting all completed tasks by clicking the Clear completed button

Starting URL: https://example.cypress.io/todo

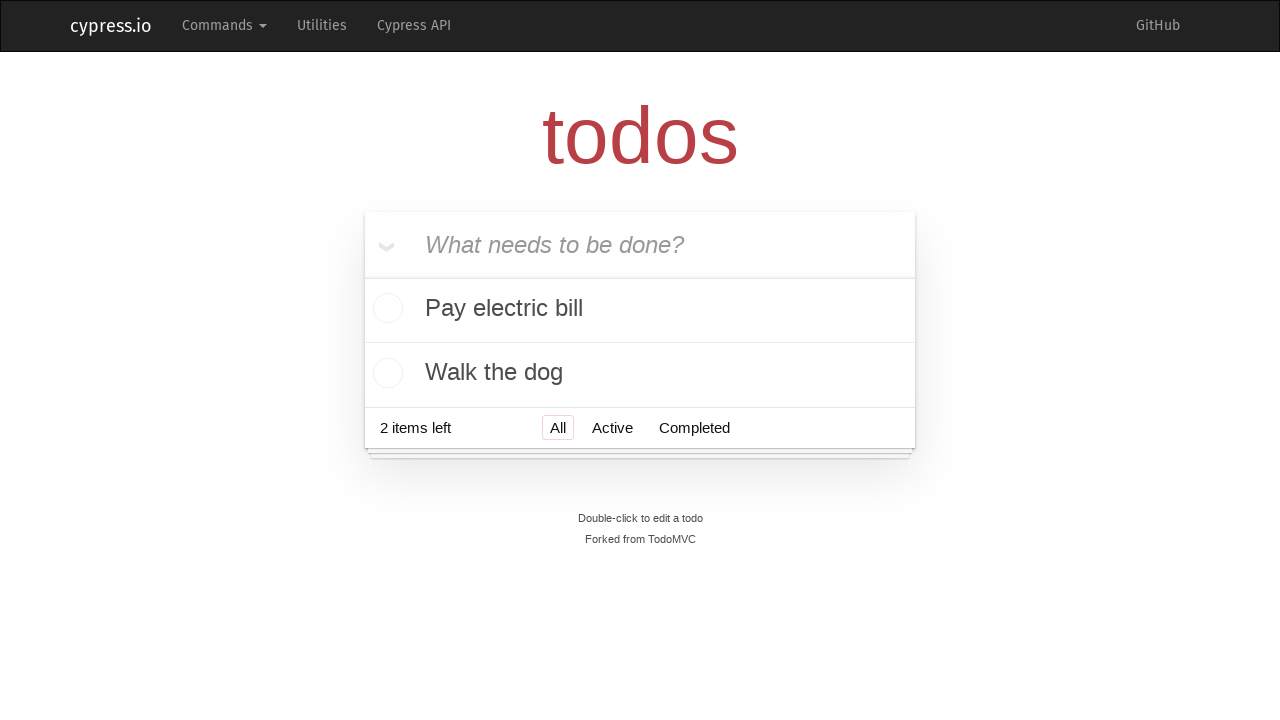

Checked the 'Pay electric bill' task as completed at (385, 310) on xpath=//li[contains(., 'Pay electric bill')]//input[@type='checkbox']
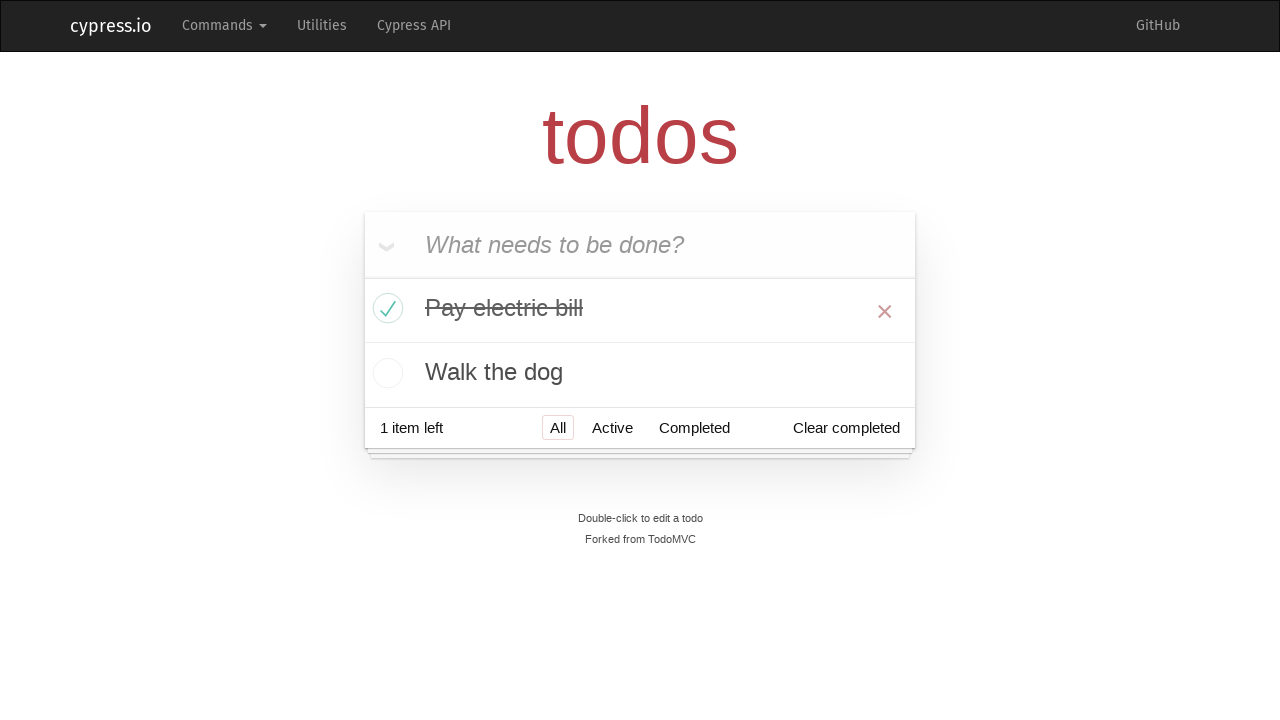

Clicked the 'Clear completed' button to delete completed tasks at (846, 428) on .clear-completed
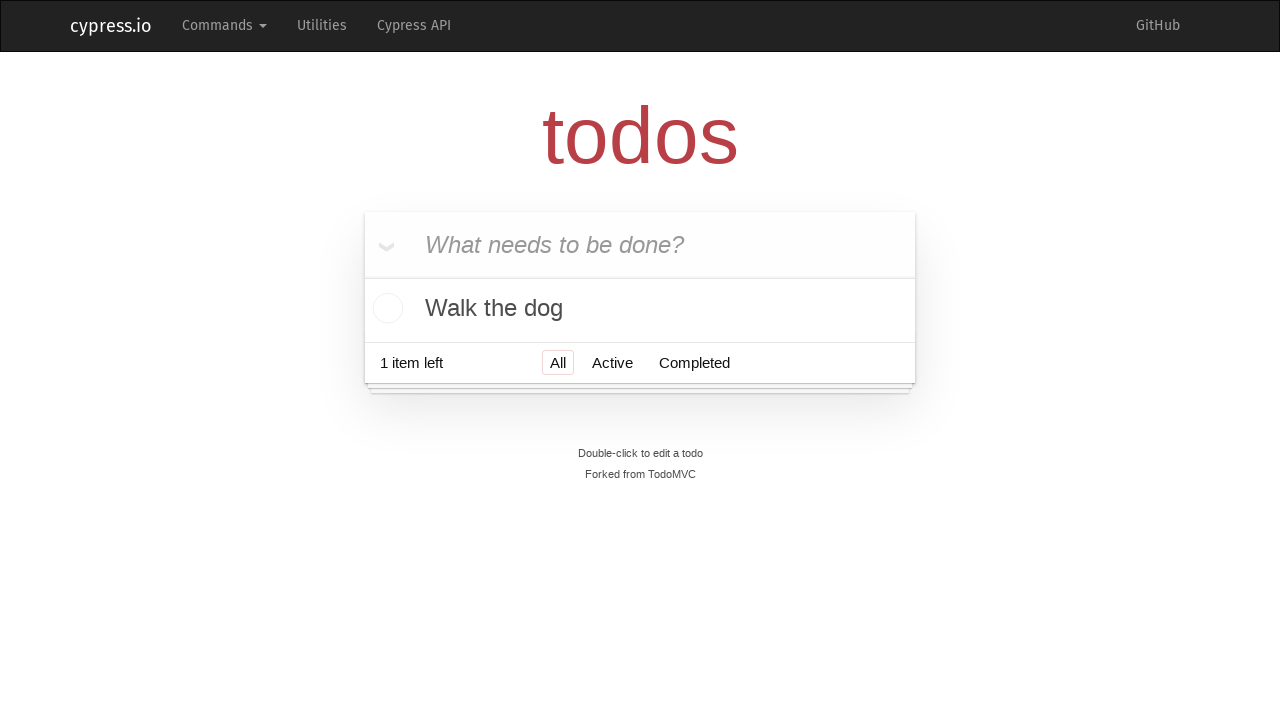

Verified that only 1 todo item remains
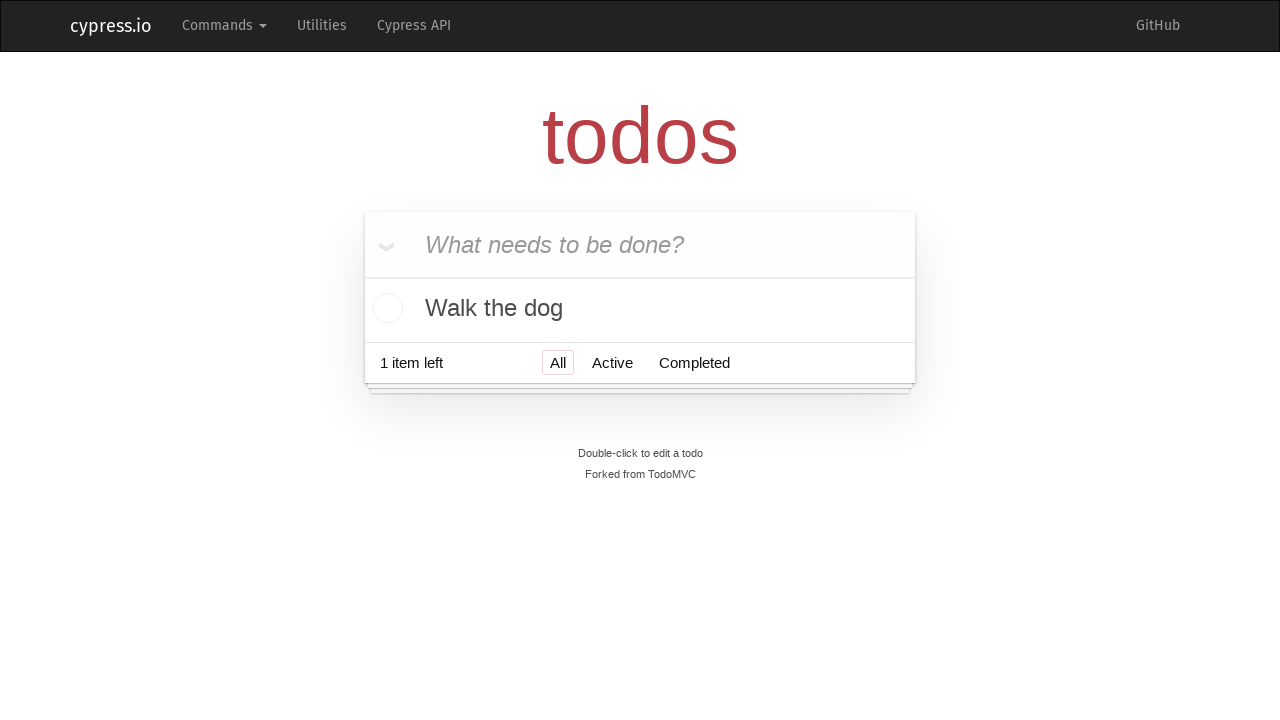

Verified that 'Pay electric bill' task is no longer visible
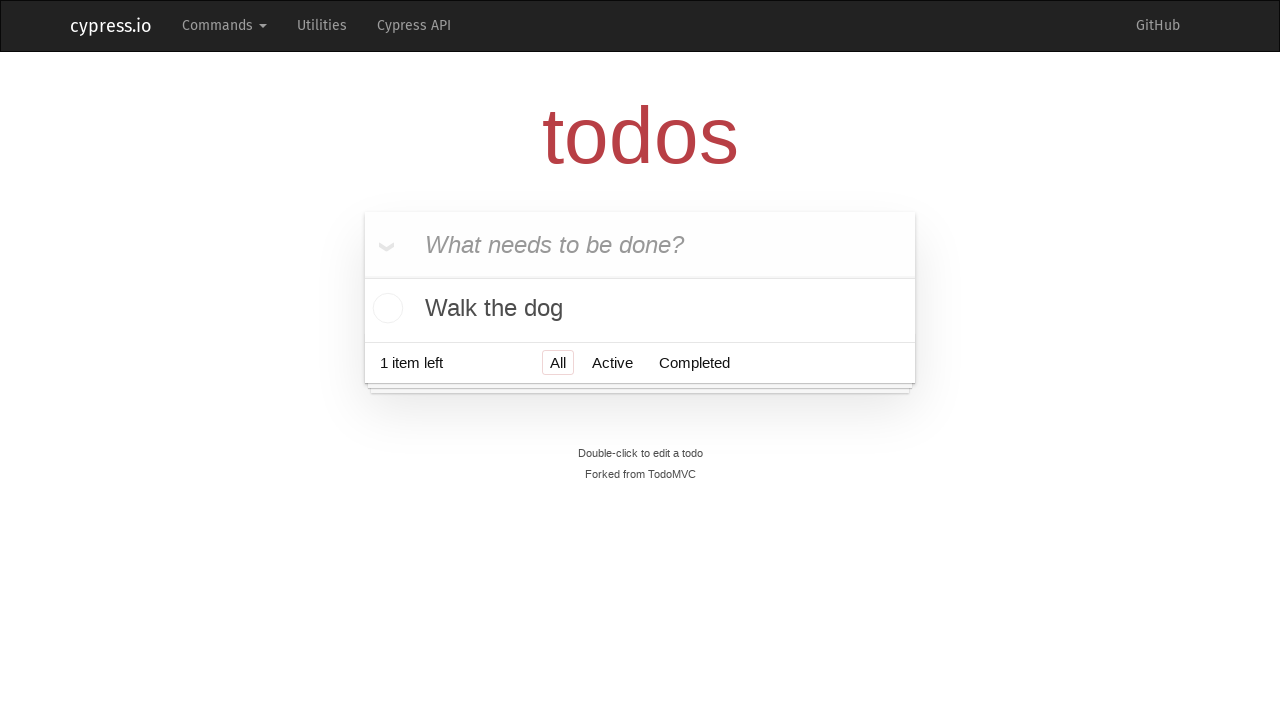

Verified that 'Clear completed' button is no longer visible
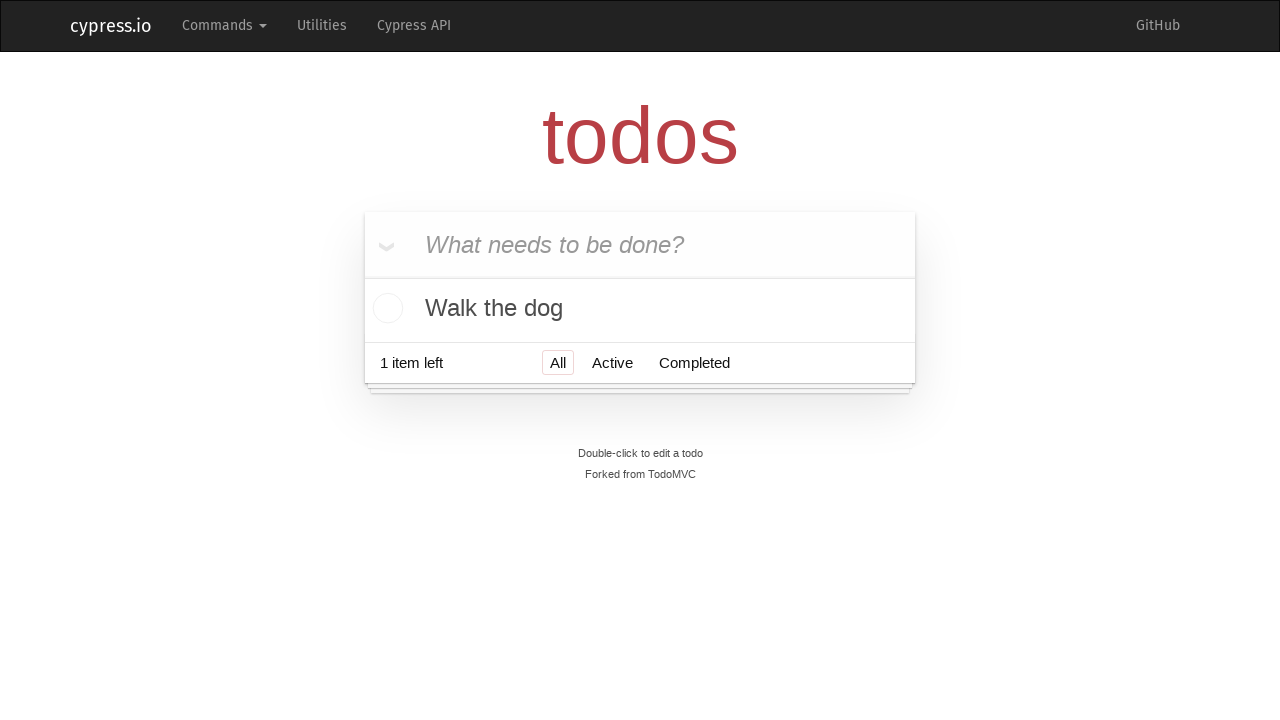

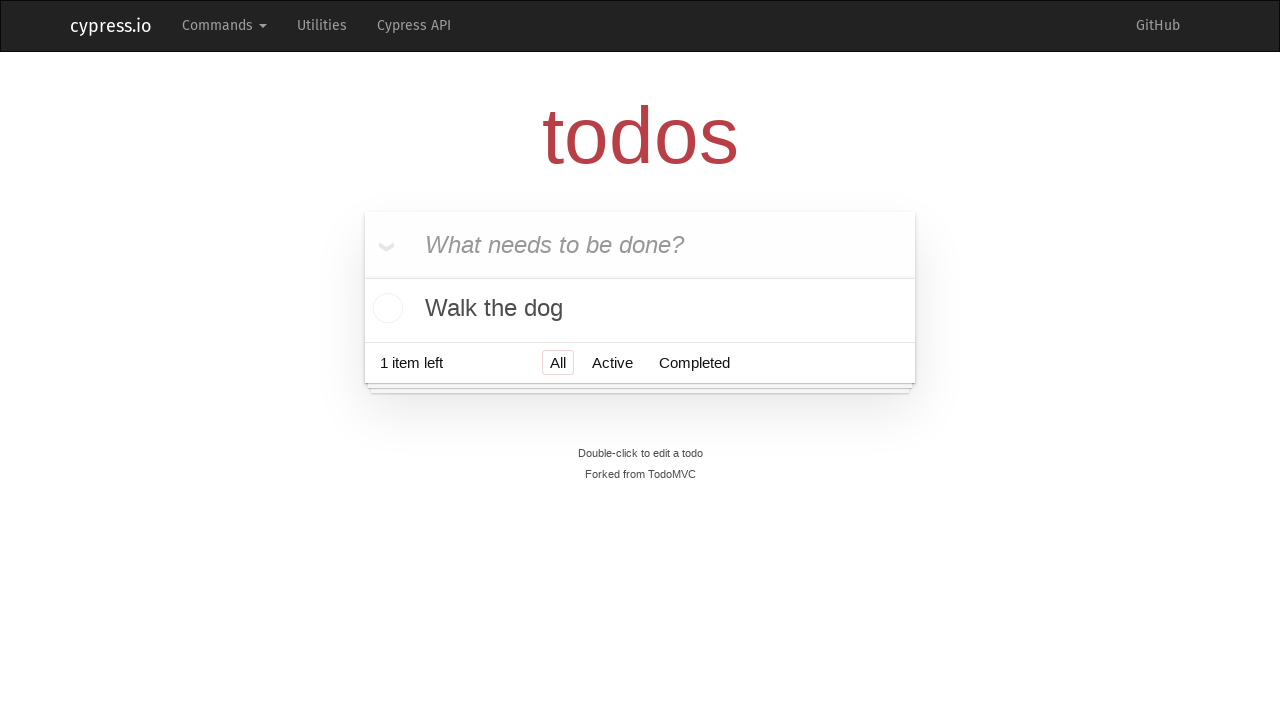